Tests hover functionality on all user profile avatars, verifying that each profile name and "View profile" link becomes visible when hovered

Starting URL: https://the-internet.herokuapp.com/hovers

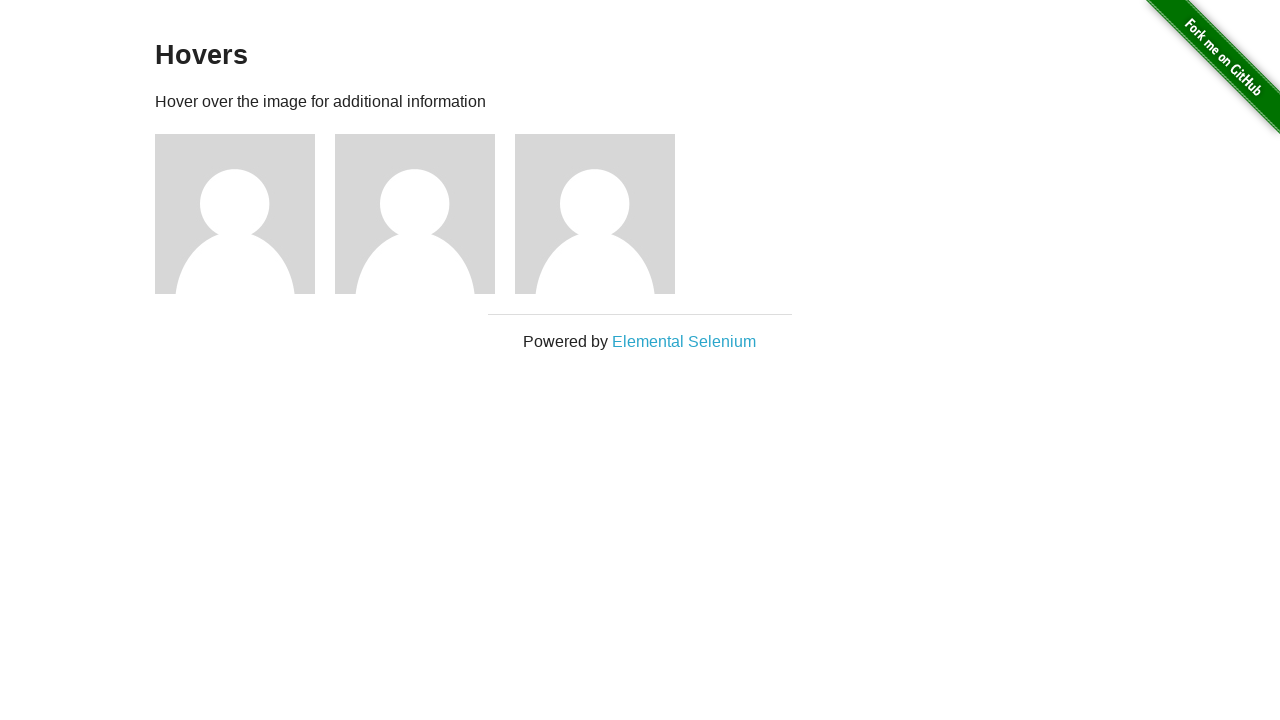

Navigated to hovers page
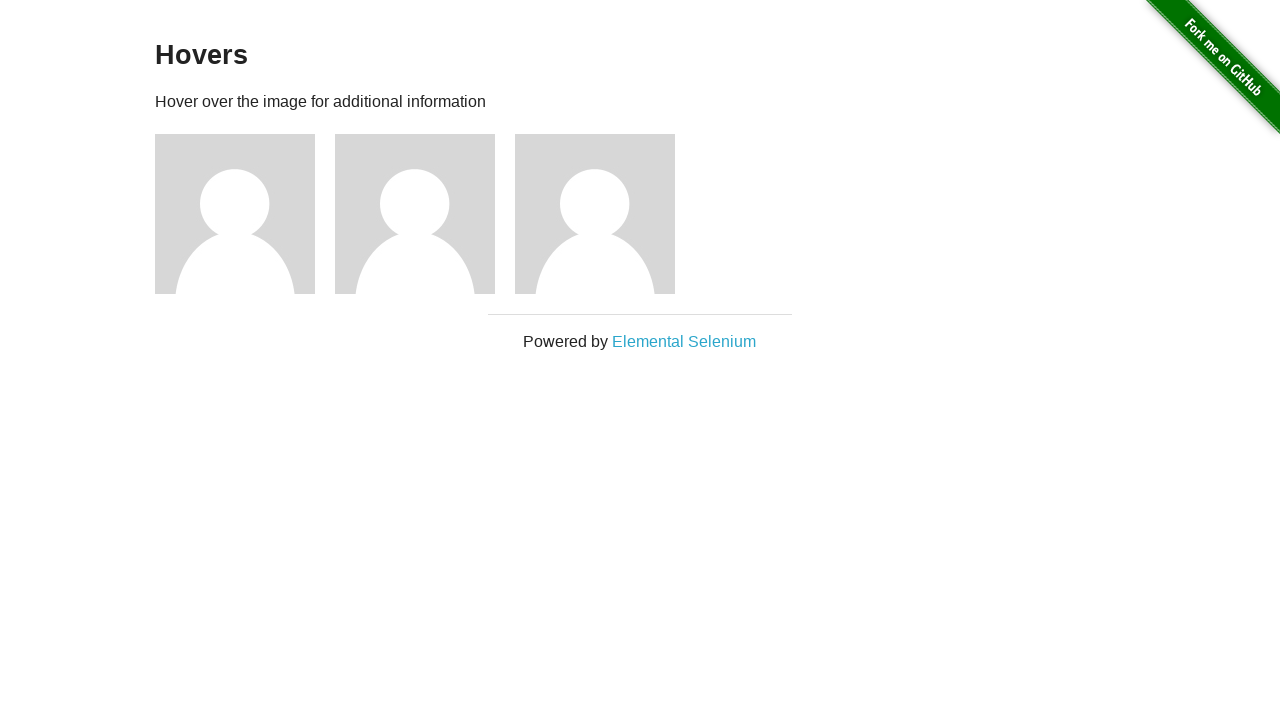

Located all user avatar images
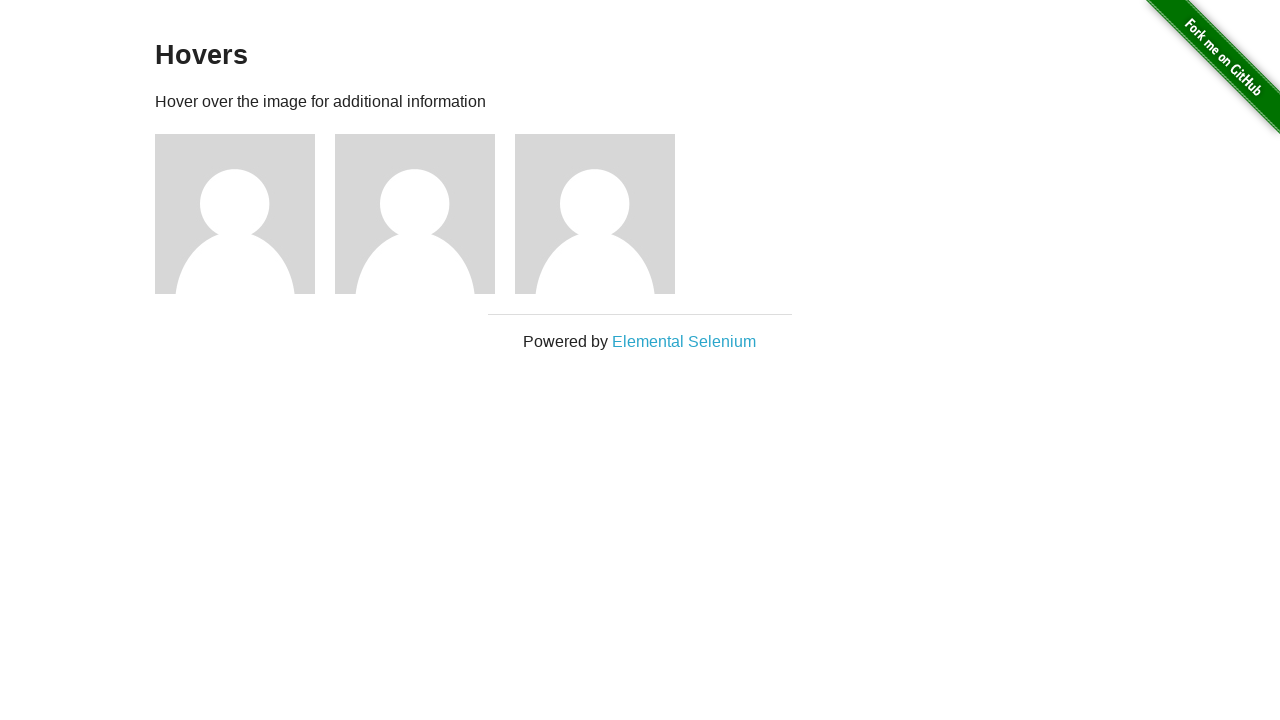

Located all profile name elements
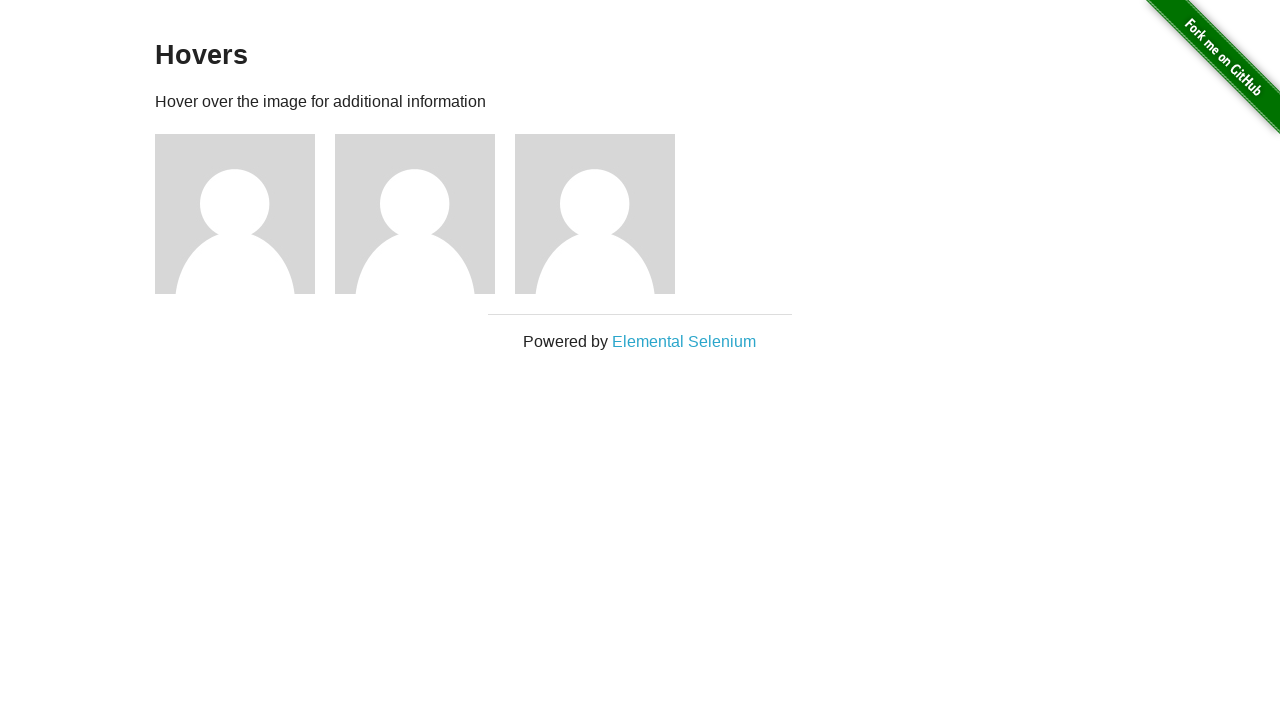

Located all 'View profile' links
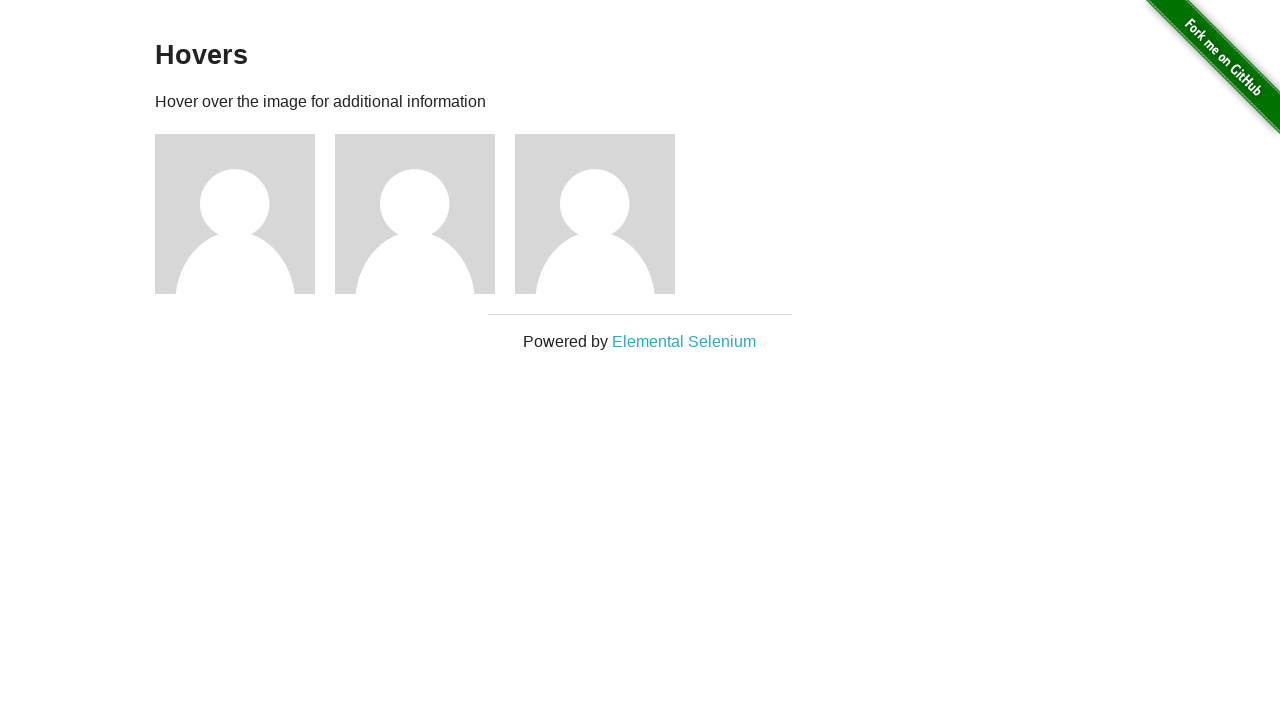

Found 3 user profiles on the page
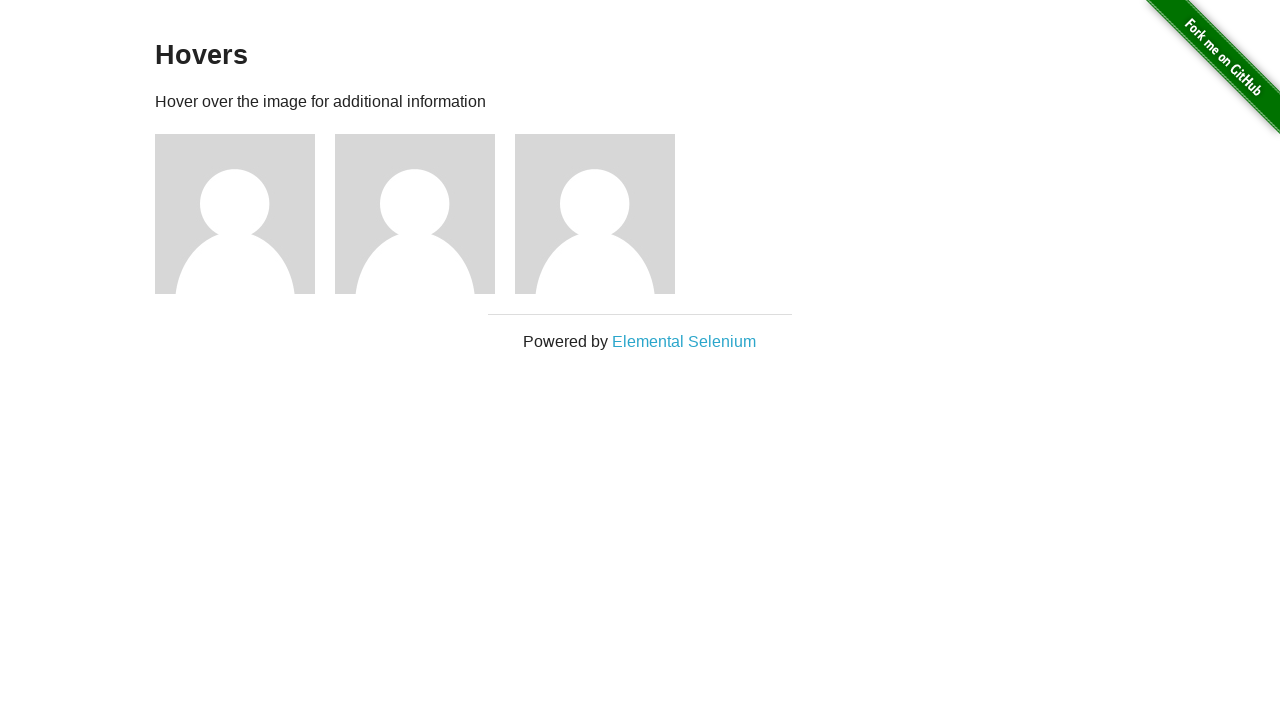

Hovered over profile avatar 1 at (235, 214) on xpath=//img[@alt='User Avatar'] >> nth=0
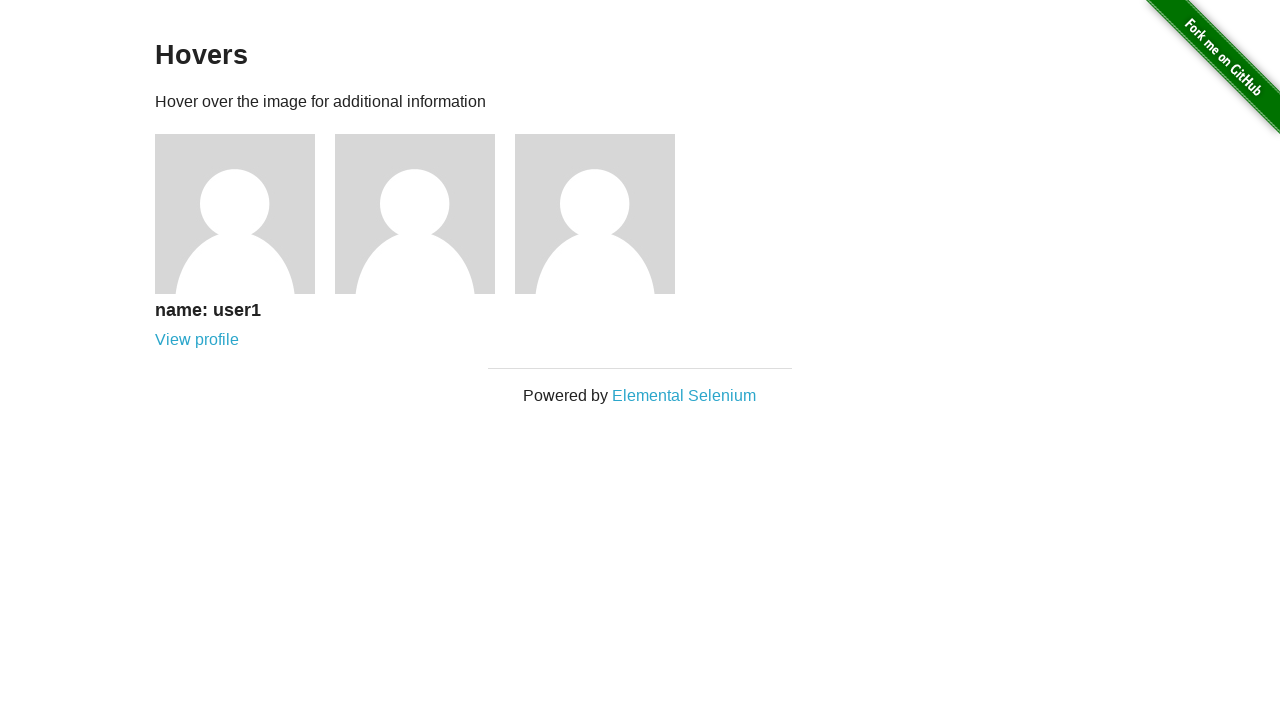

Verified profile name 1 is visible
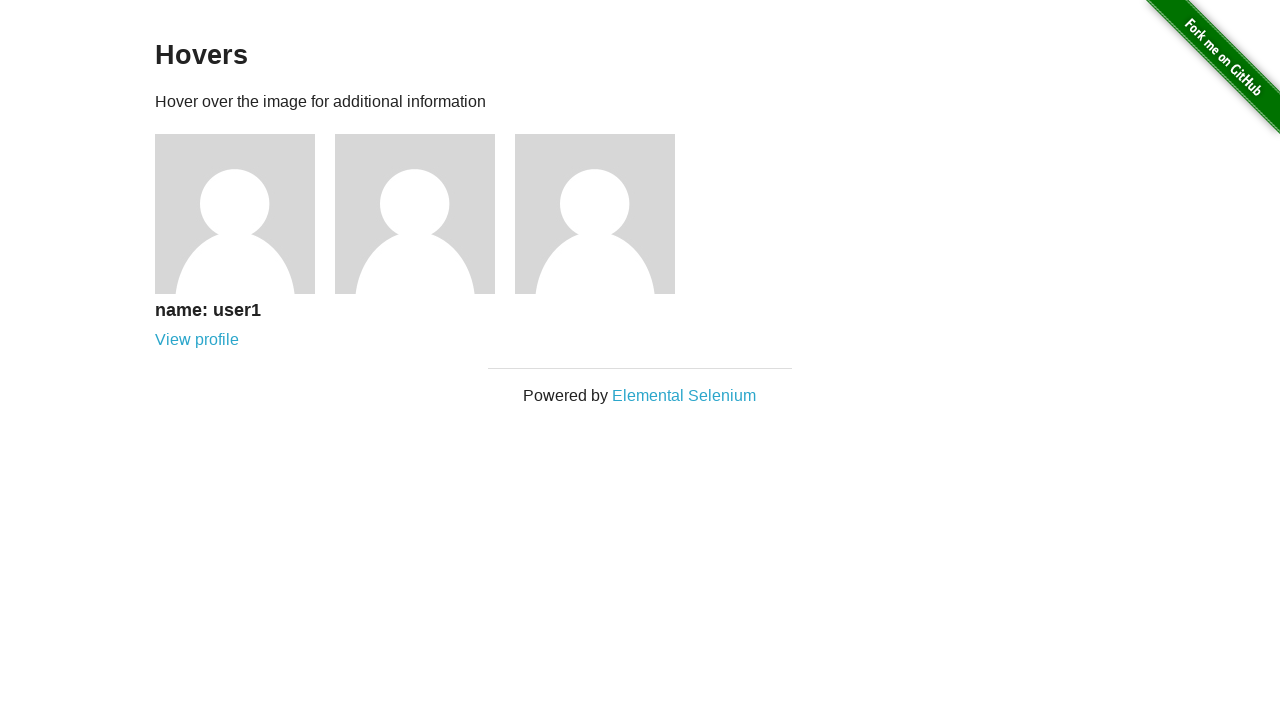

Verified 'View profile' link 1 is enabled
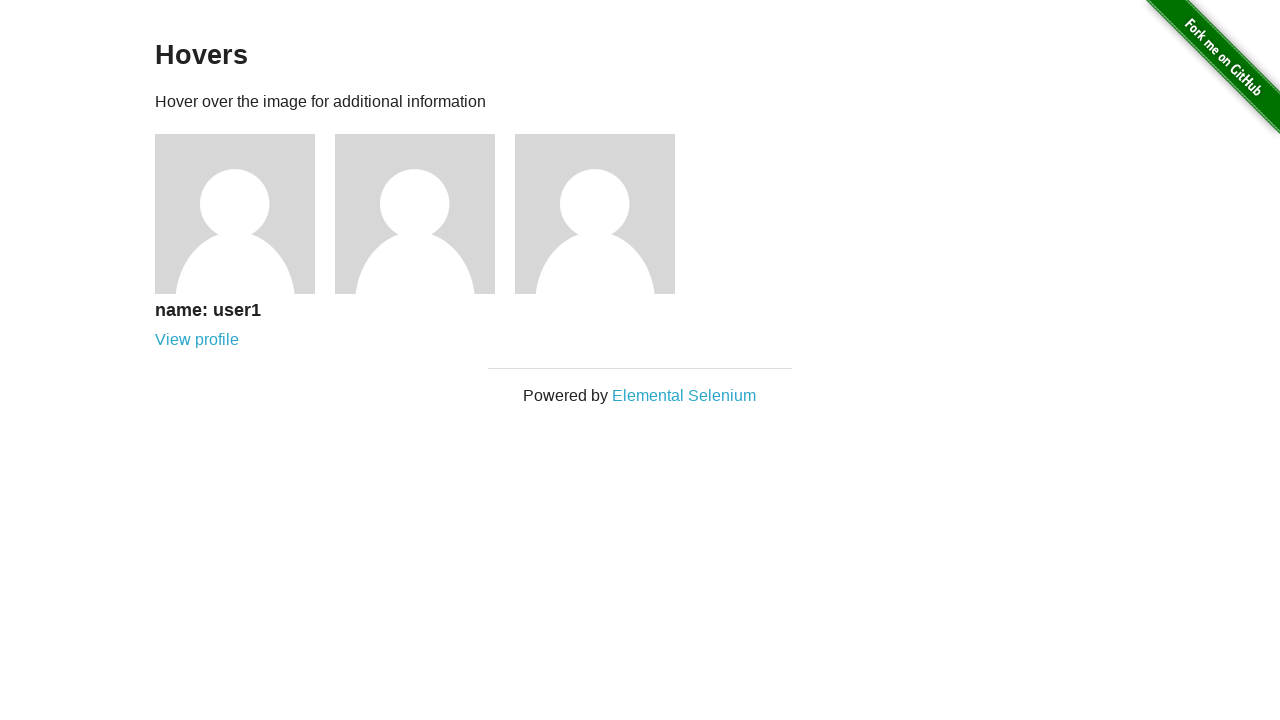

Hovered over profile avatar 2 at (415, 214) on xpath=//img[@alt='User Avatar'] >> nth=1
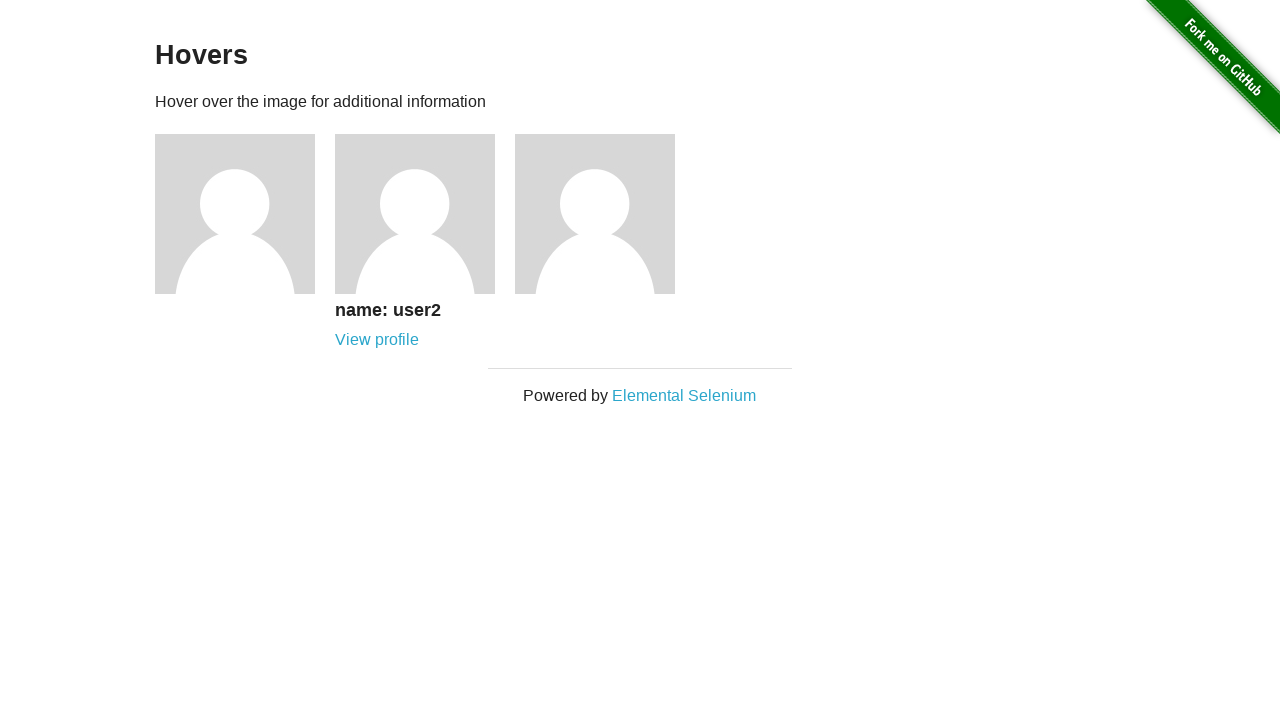

Verified profile name 2 is visible
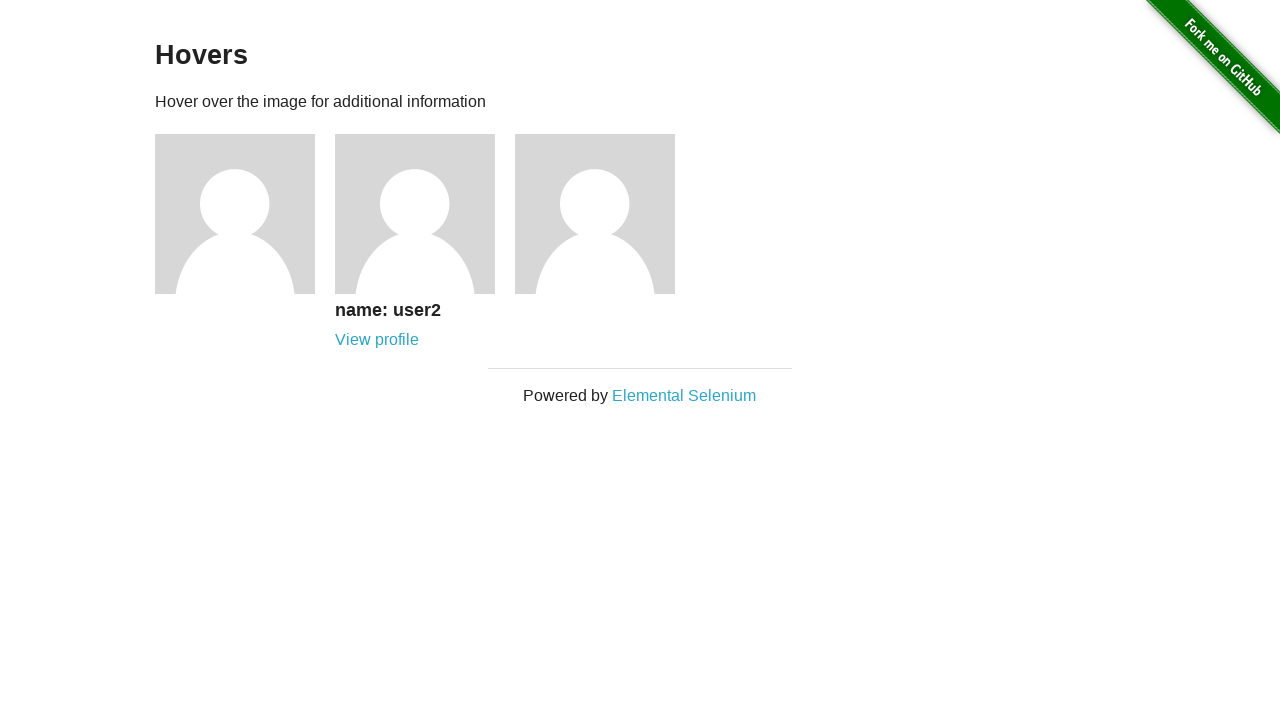

Verified 'View profile' link 2 is enabled
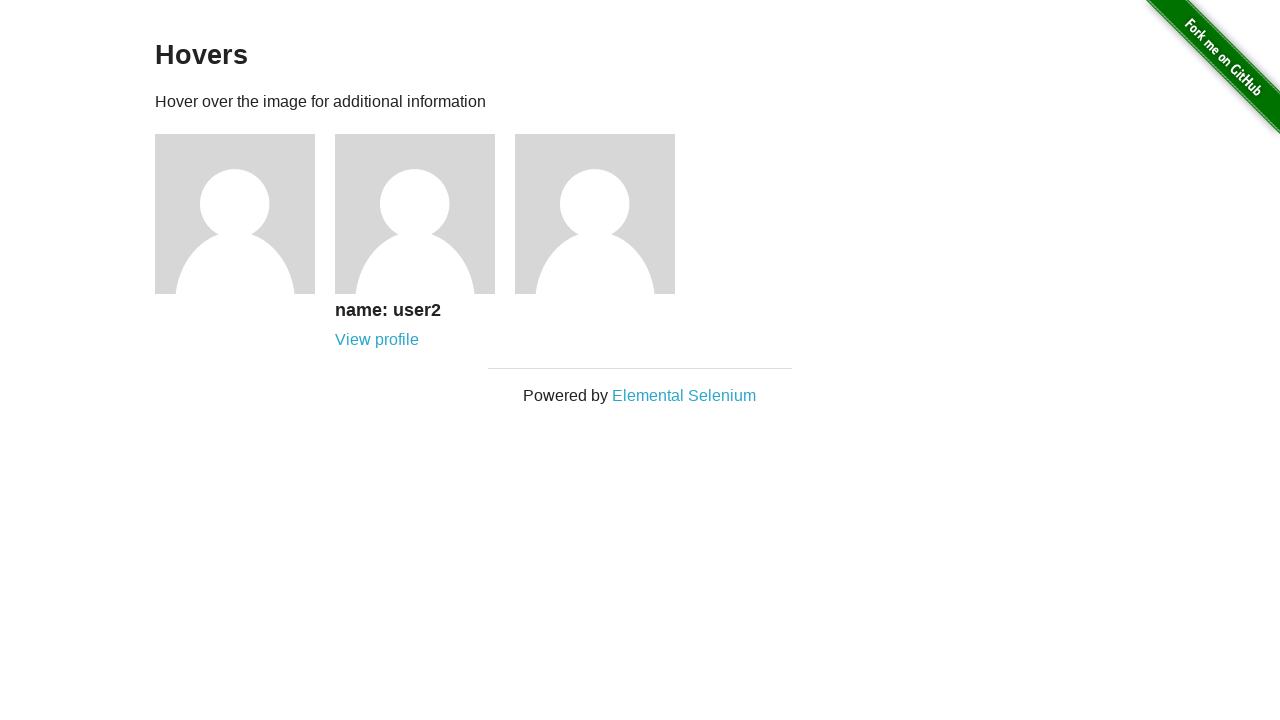

Hovered over profile avatar 3 at (595, 214) on xpath=//img[@alt='User Avatar'] >> nth=2
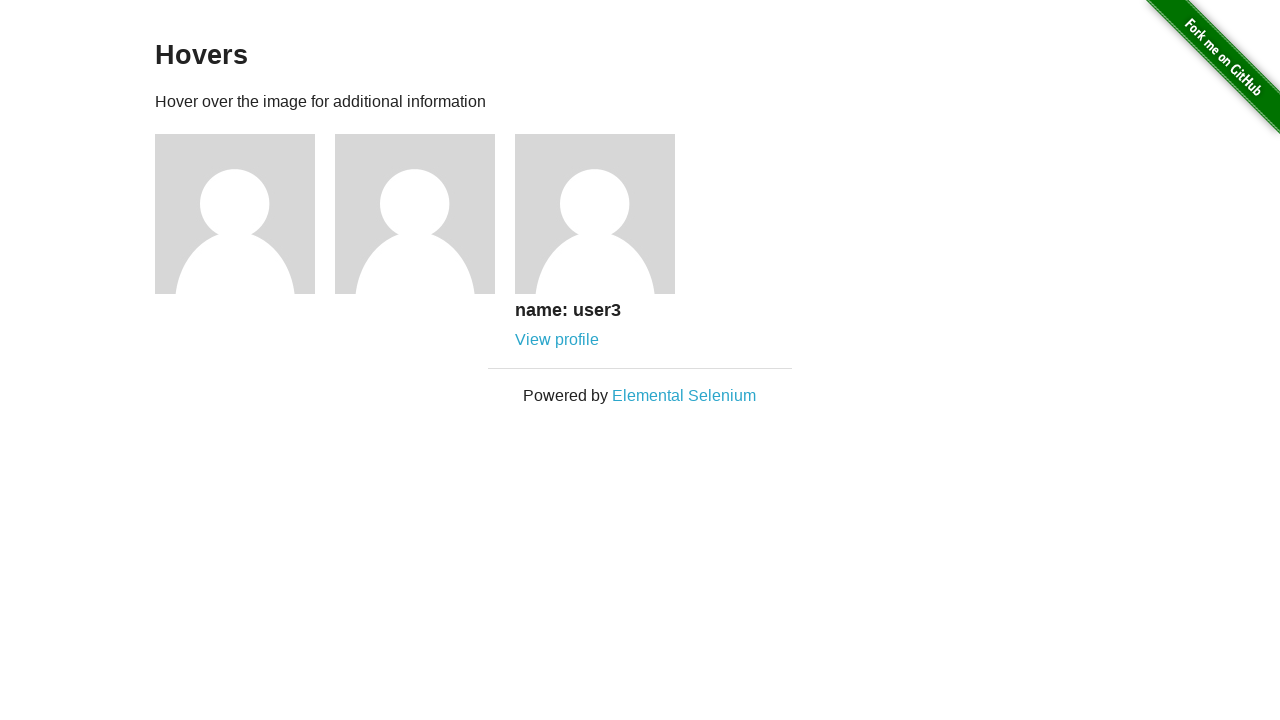

Verified profile name 3 is visible
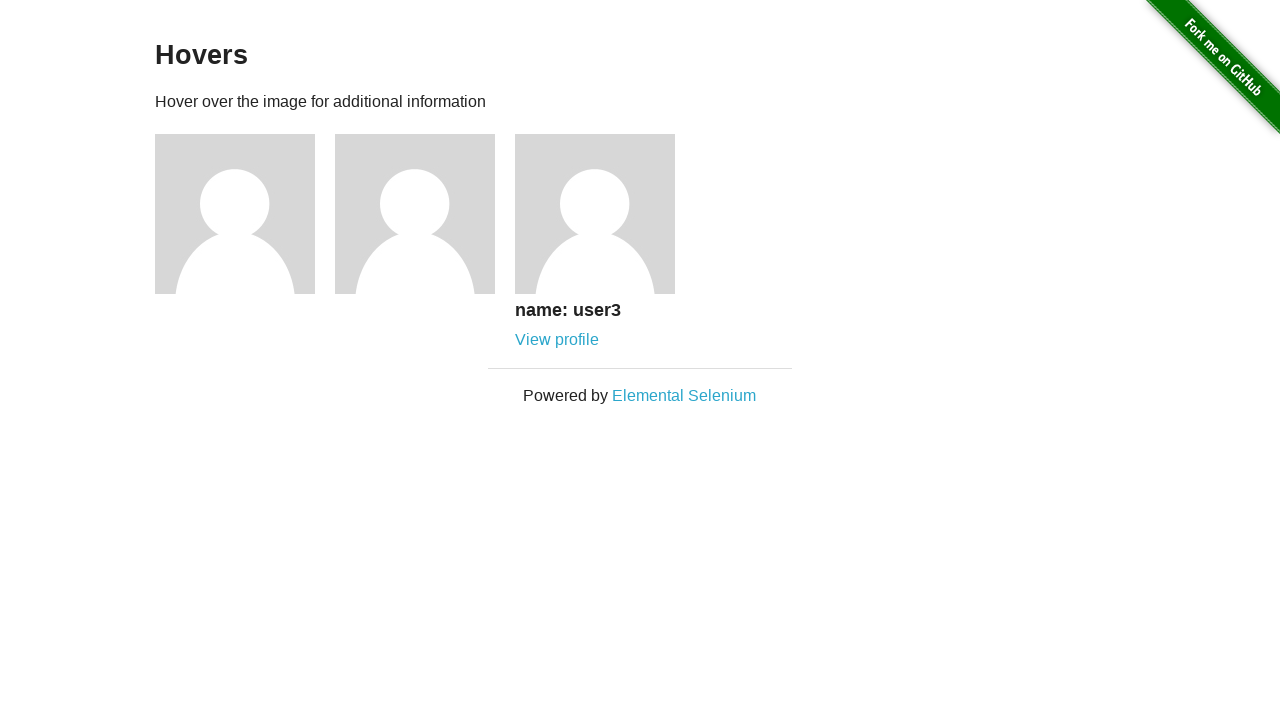

Verified 'View profile' link 3 is enabled
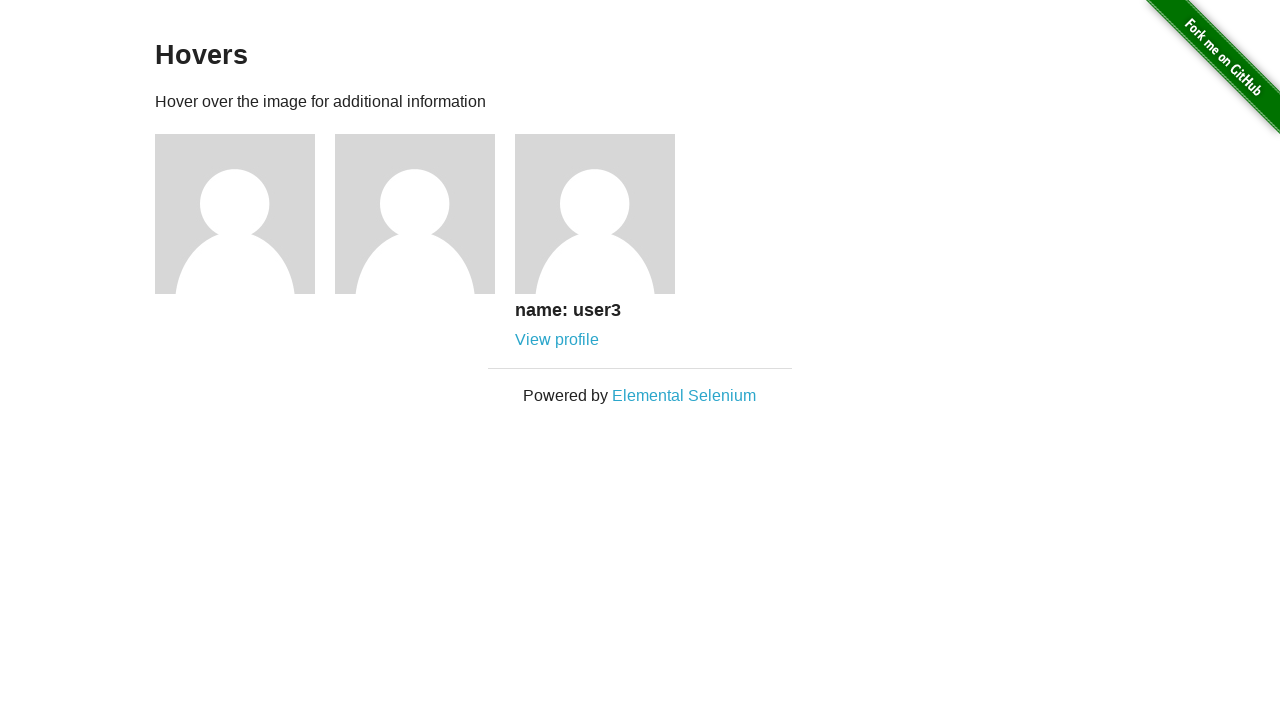

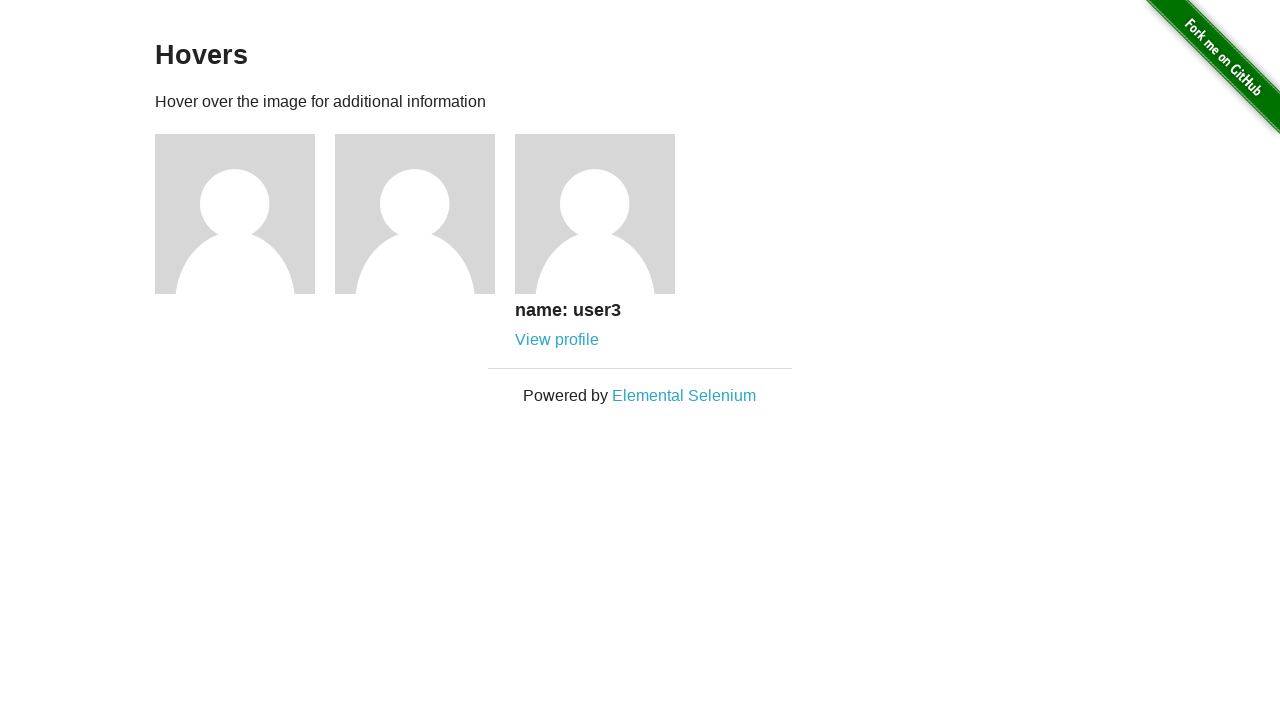